Navigates to tiket.com travel booking website and waits for the page to load

Starting URL: https://www.tiket.com

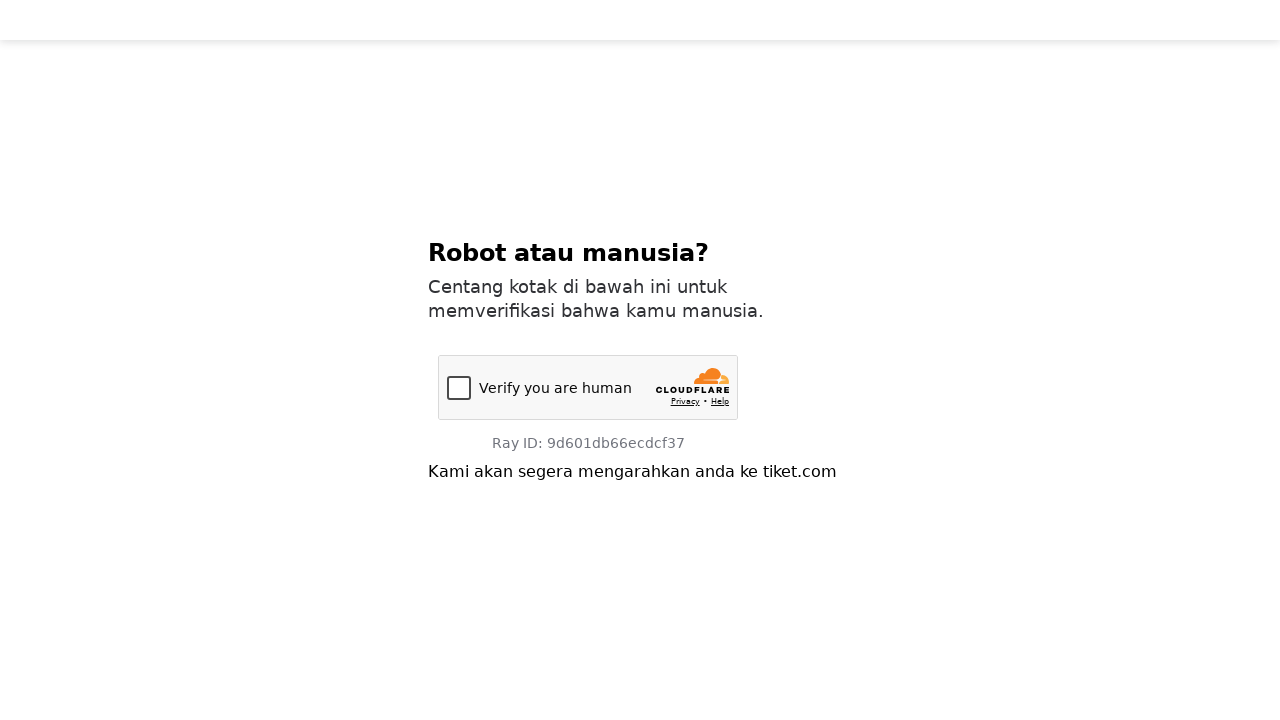

Navigated to tiket.com travel booking website
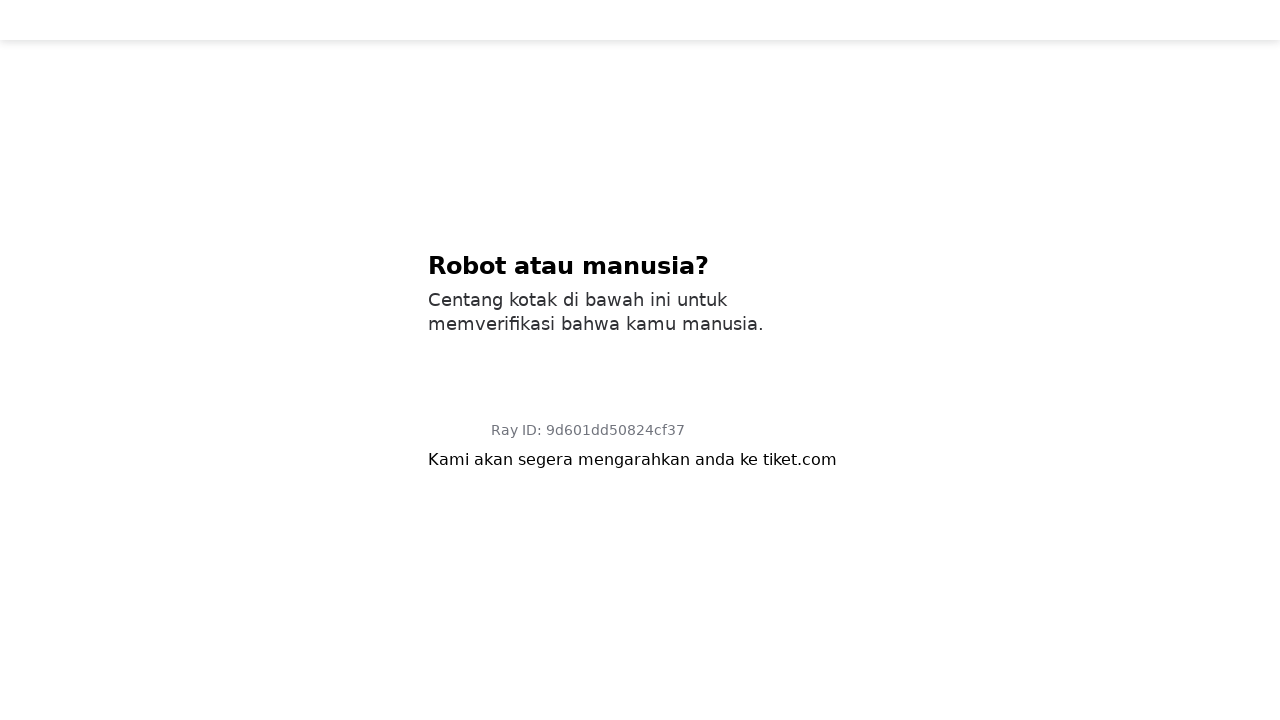

Waited for page DOM to load completely
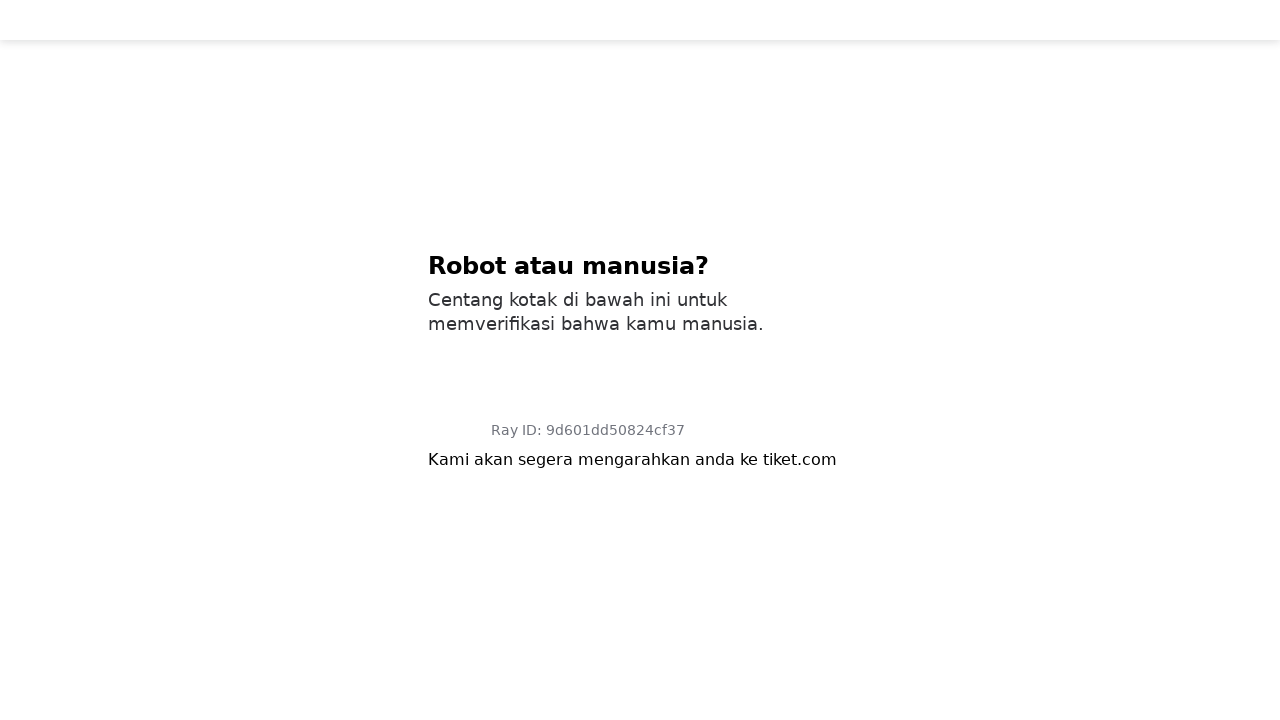

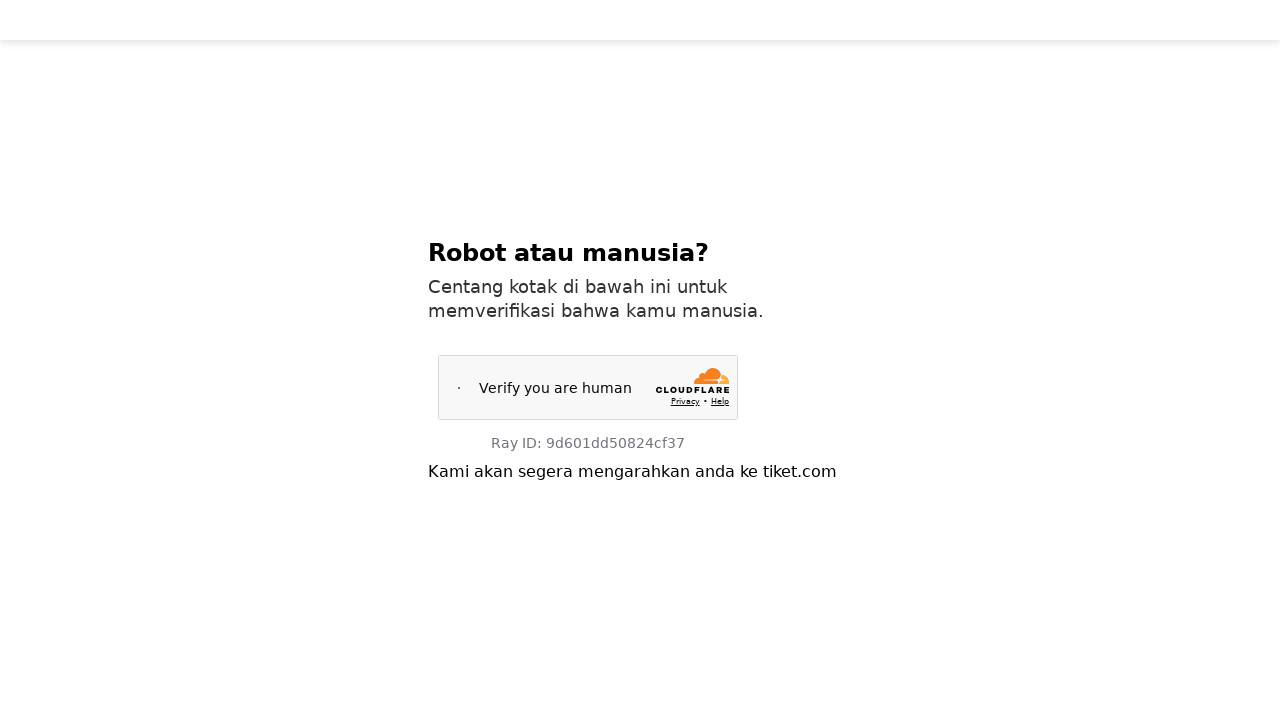